Tests the Key Presses page on the-internet.herokuapp.com by navigating to it and typing text into the target input field

Starting URL: http://the-internet.herokuapp.com/

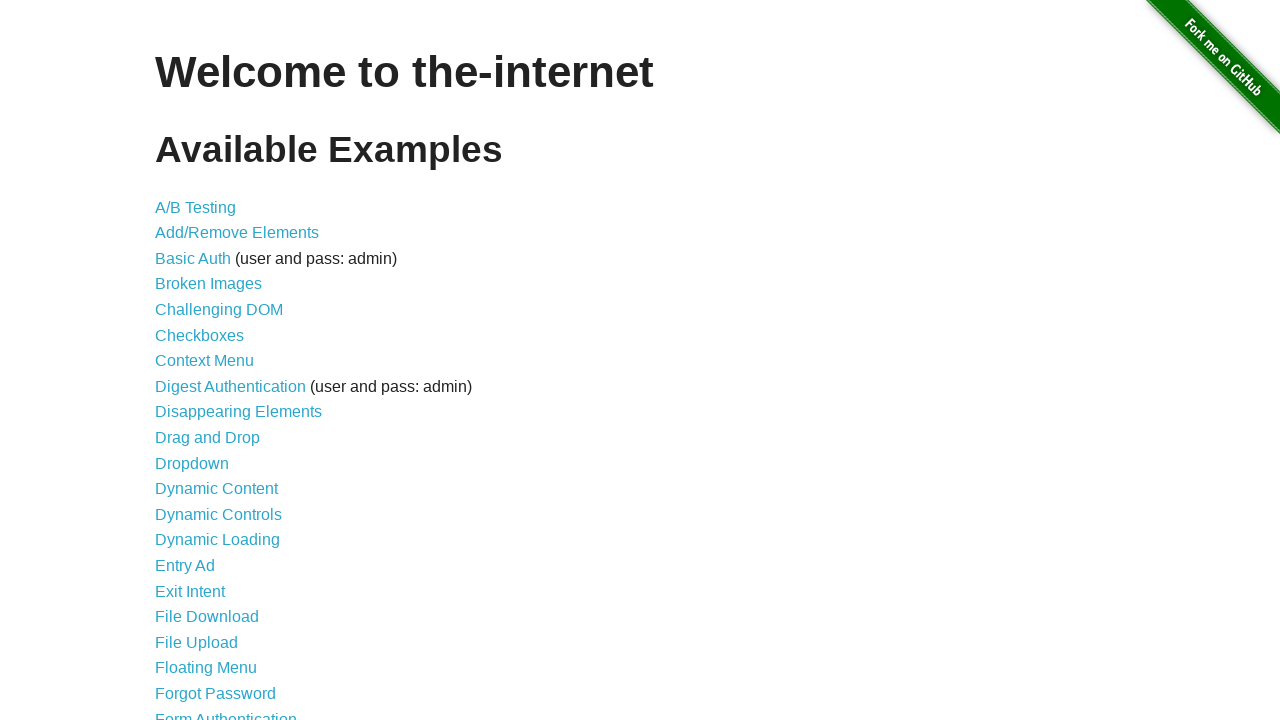

Clicked on the Key Presses link (31st item in the list) at (200, 360) on xpath=//*[@id='content']/ul/li[31]/a
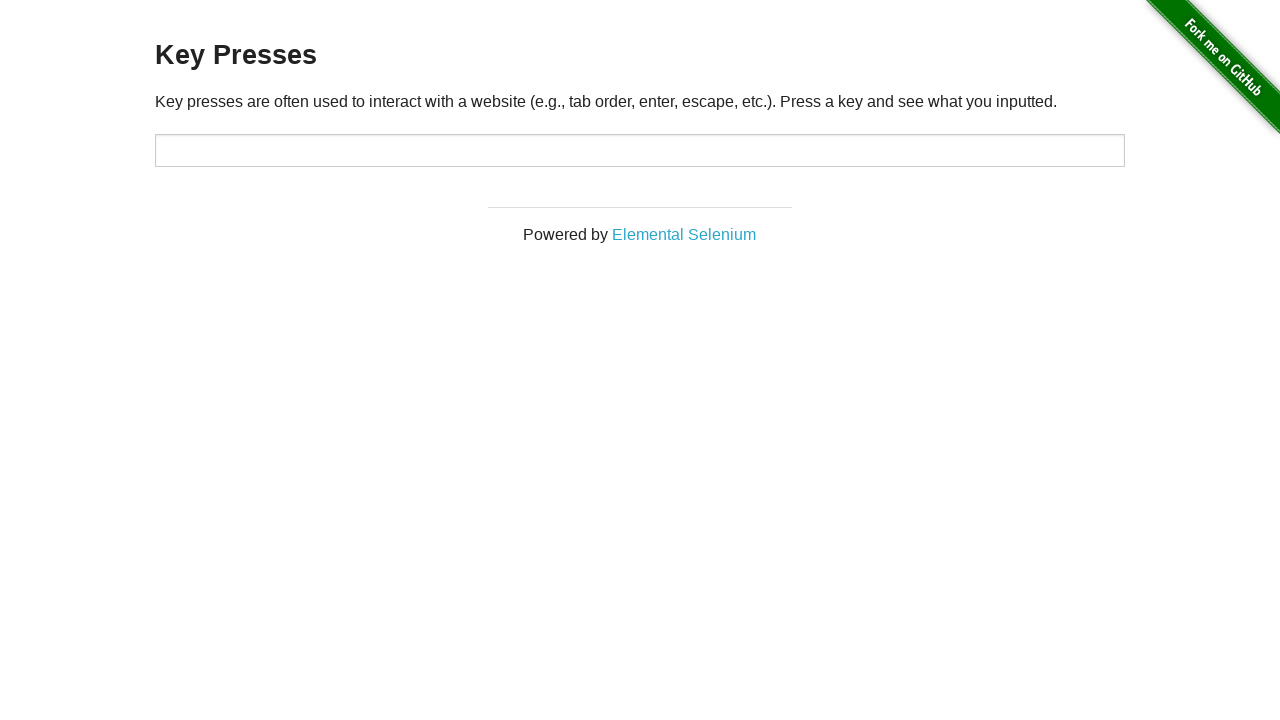

Target input field is now visible
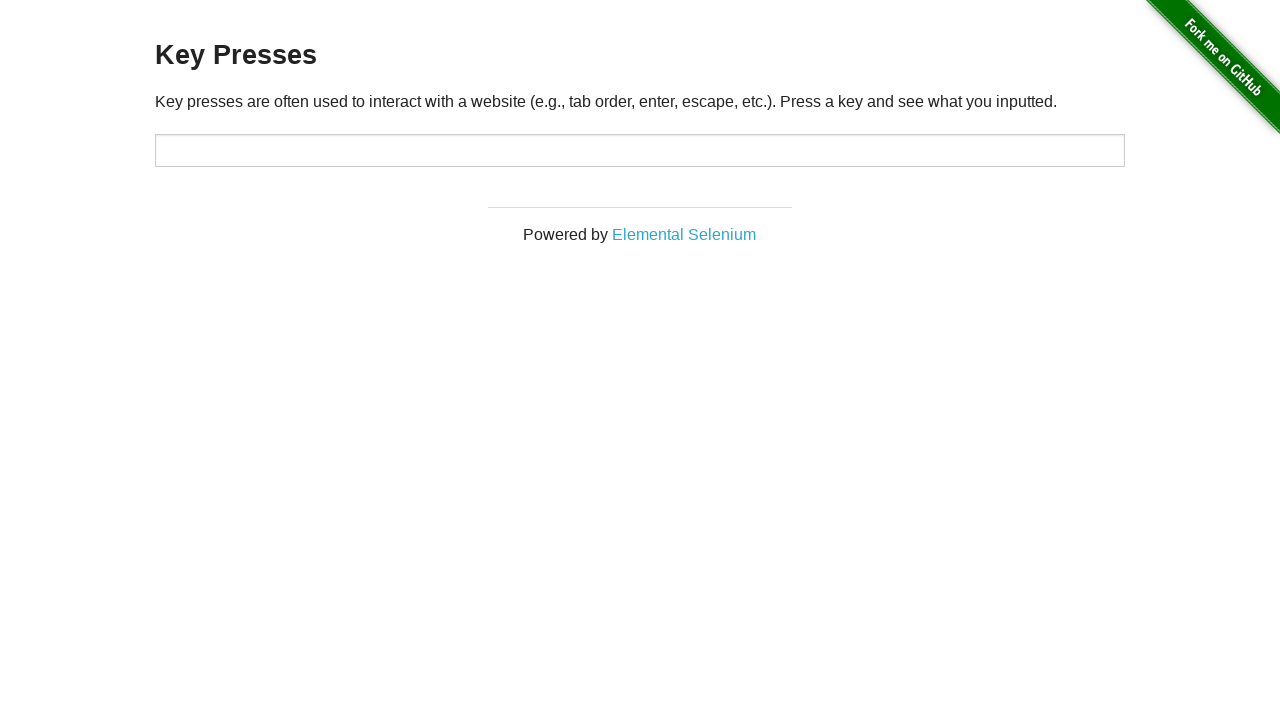

Filled target input field with 'MzTech weekend class' on #target
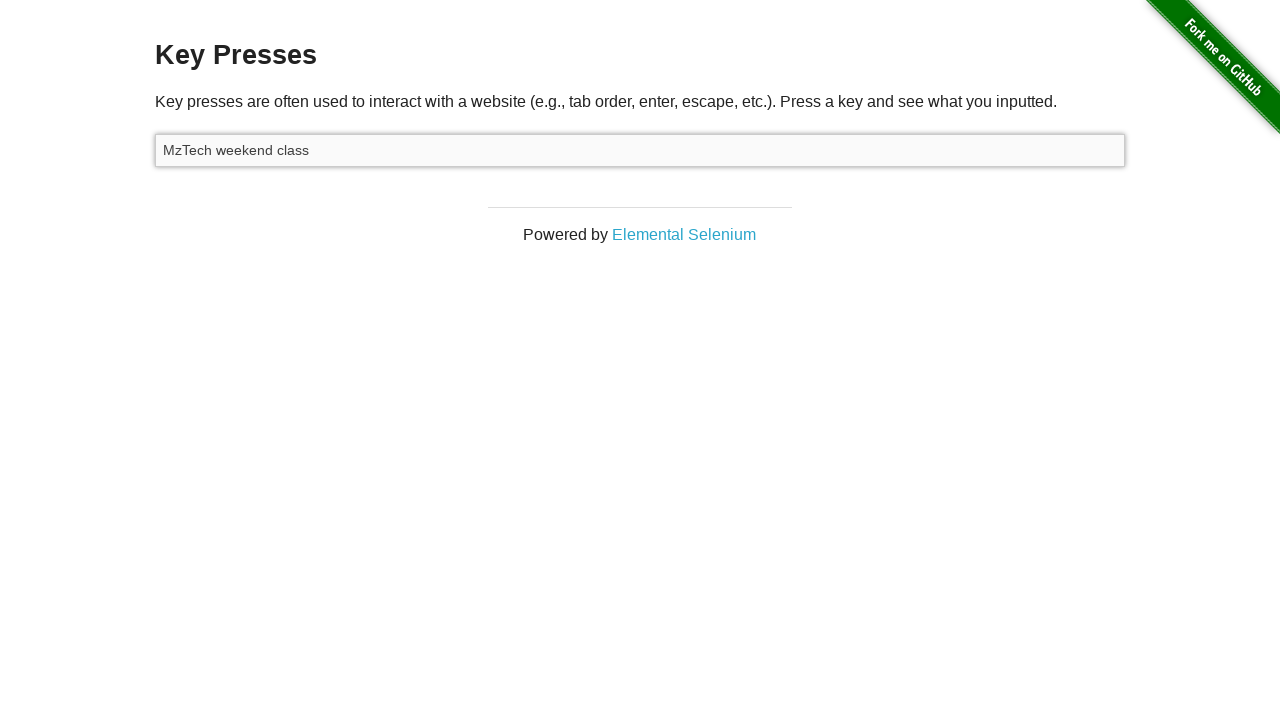

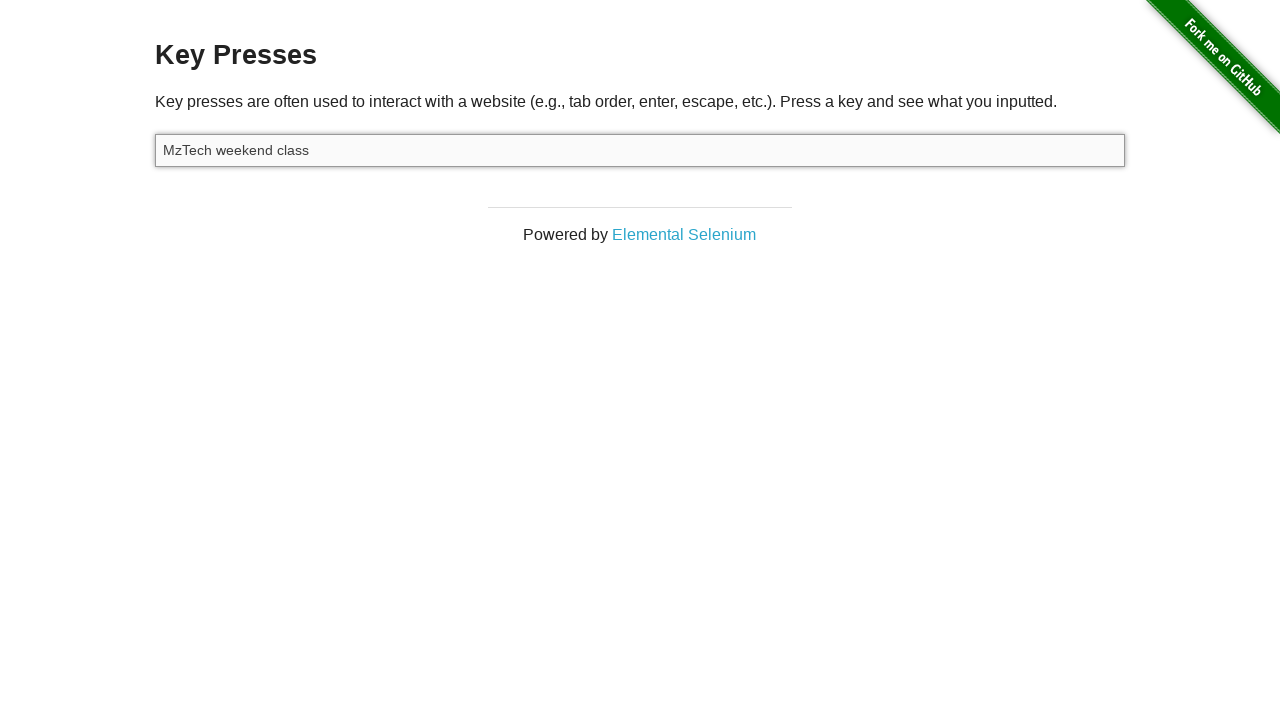